Tests dismissing a JavaScript confirm dialog by clicking a button to trigger it and then canceling

Starting URL: https://automationfc.github.io/basic-form/index.html

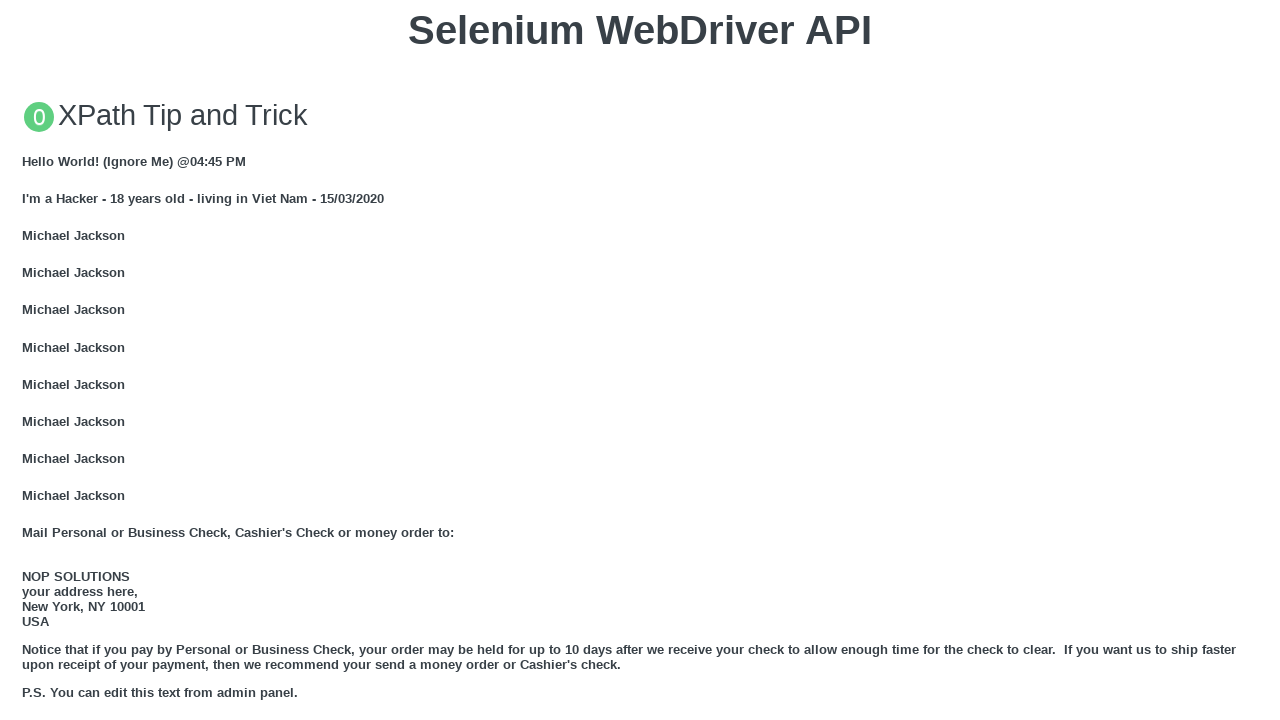

Clicked 'Click for JS Confirm' button to trigger confirm dialog at (640, 360) on xpath=//button[text()='Click for JS Confirm']
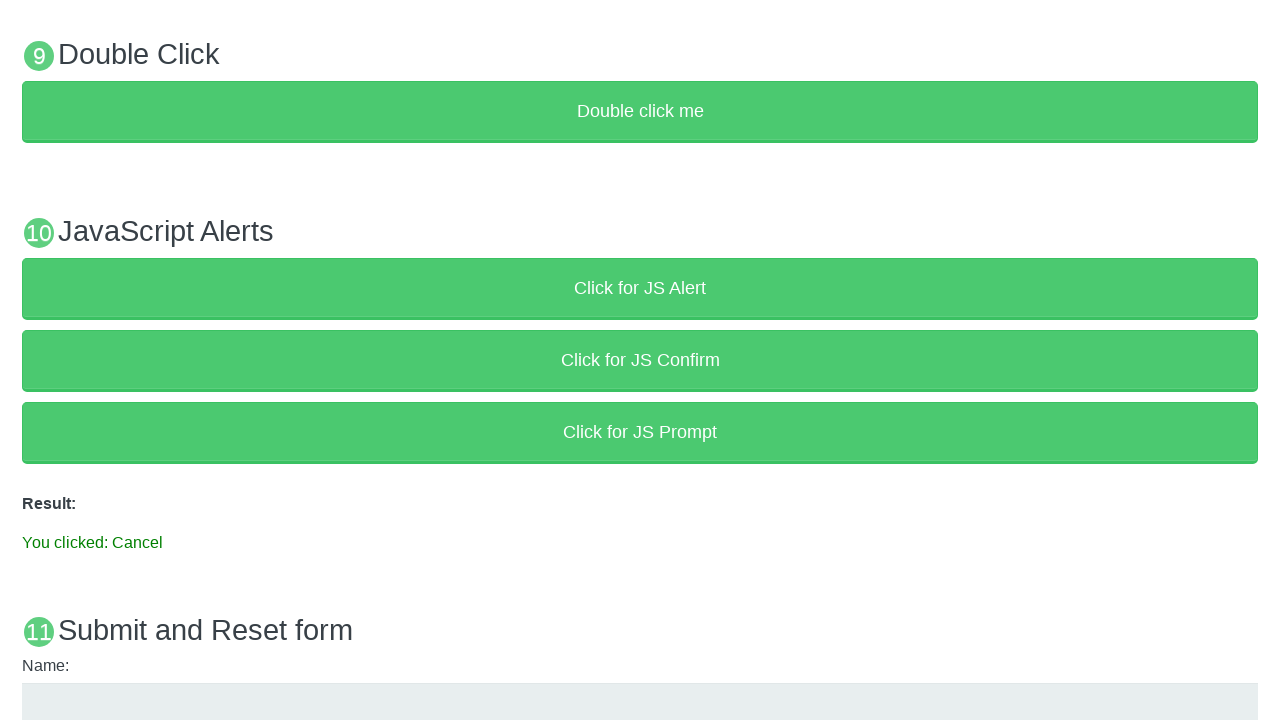

Registered dialog handler to dismiss confirm dialog
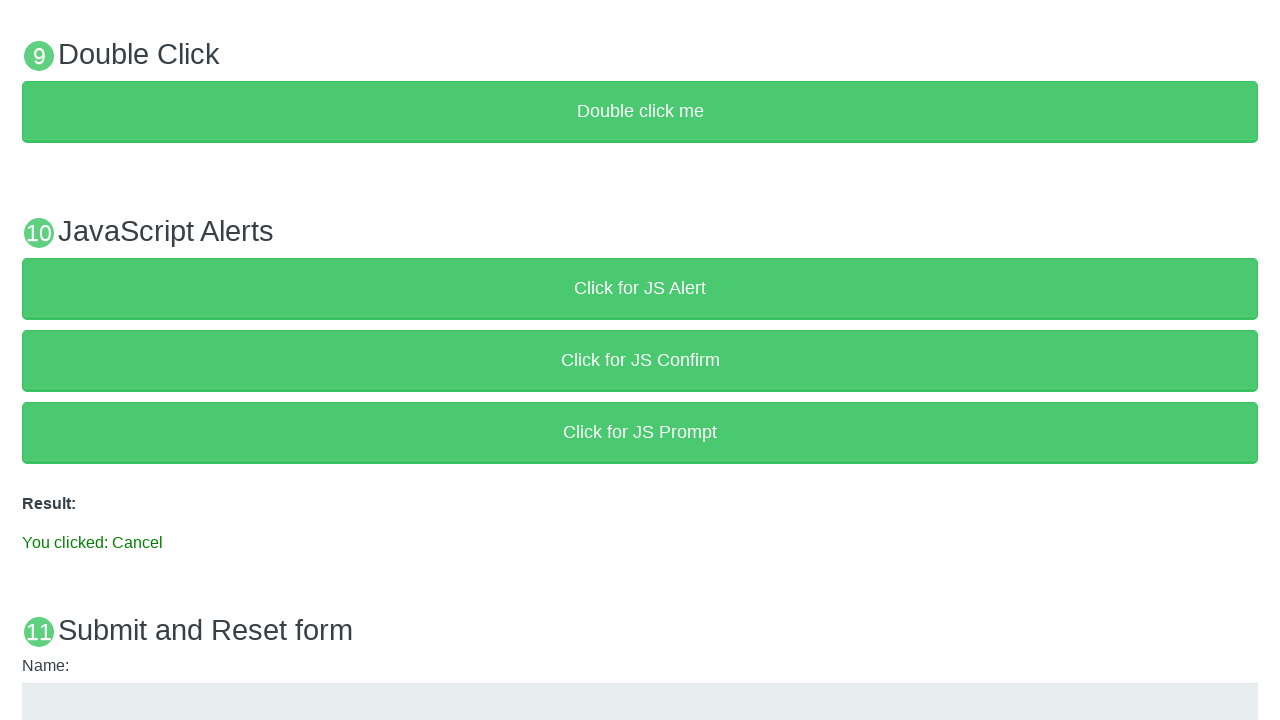

Result paragraph element loaded after dismissing confirm dialog
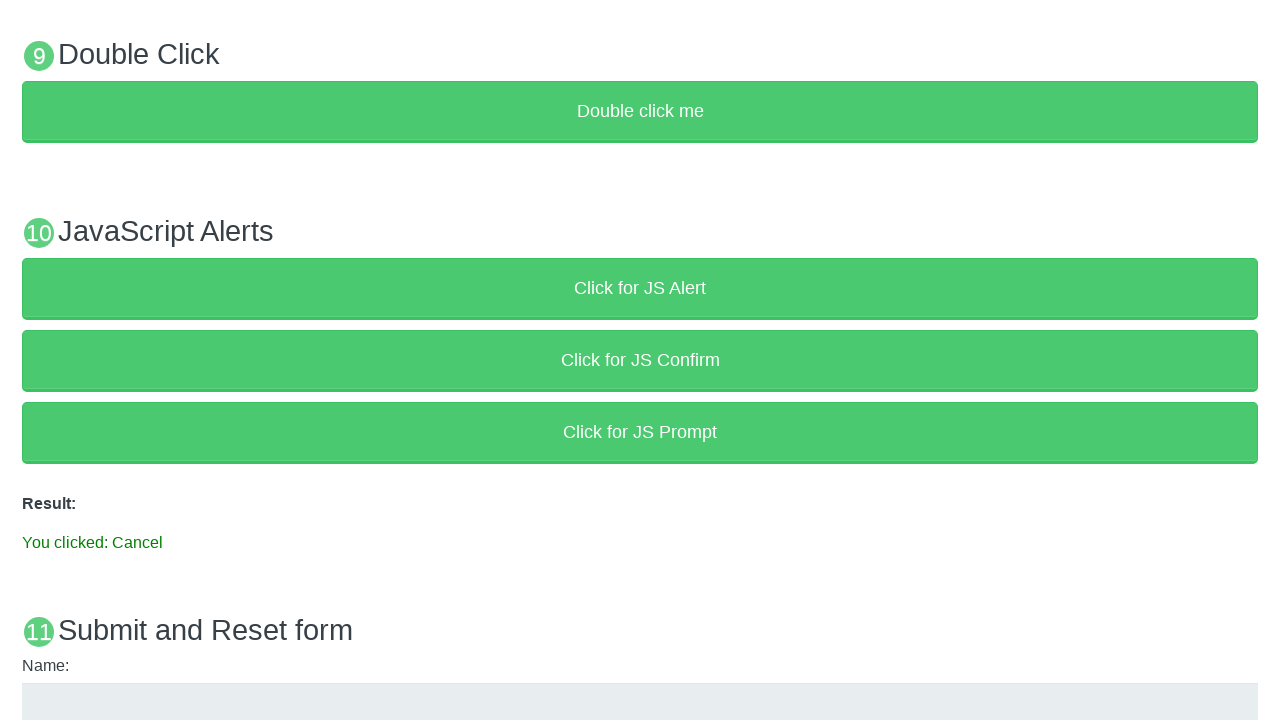

Verified result text shows 'You clicked: Cancel'
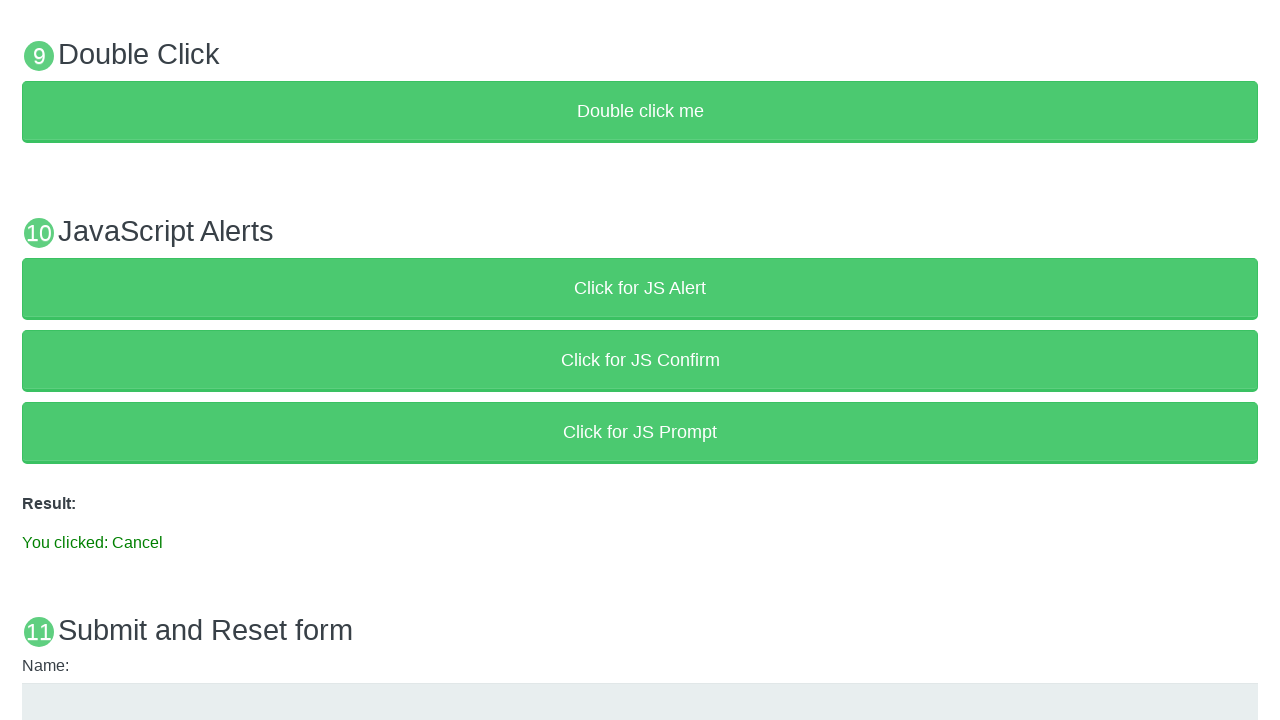

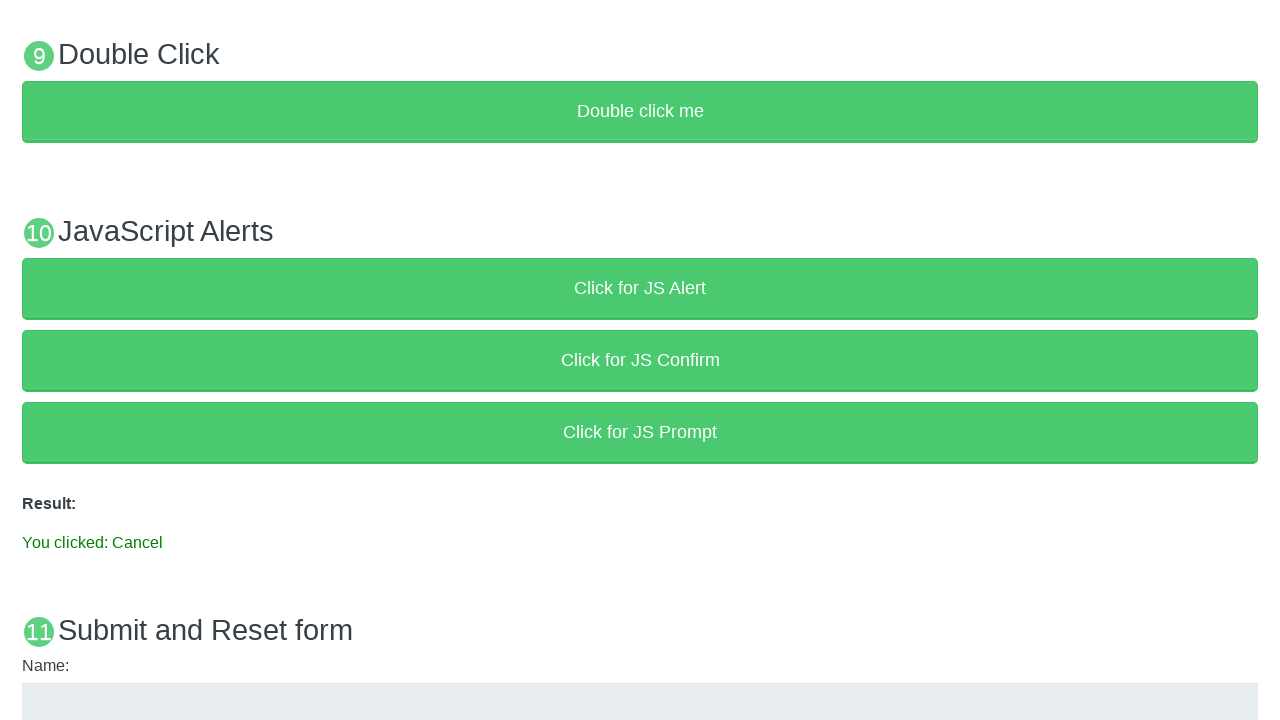